Tests drag and drop functionality by dragging the left draggable box into the right droppable box using dragAndDrop method and verifying the "Dropped!" text appears

Starting URL: http://jqueryui.com/resources/demos/droppable/default.html

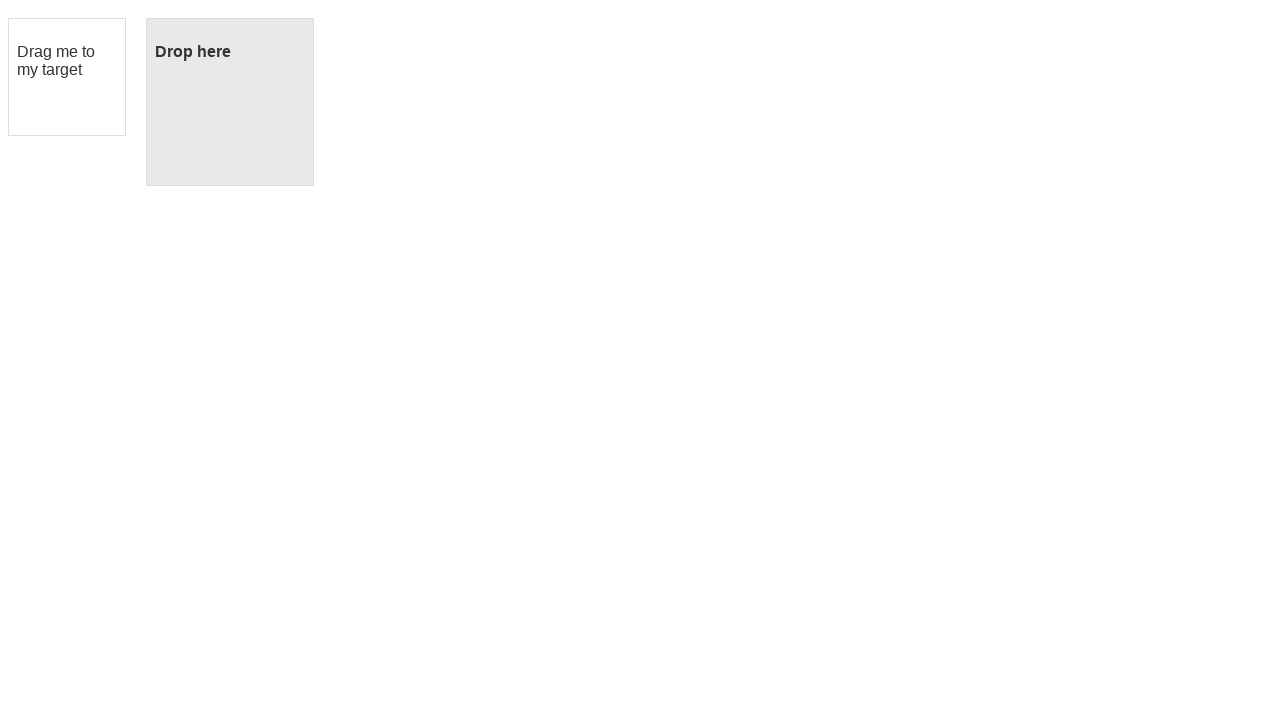

Waited for draggable element to load
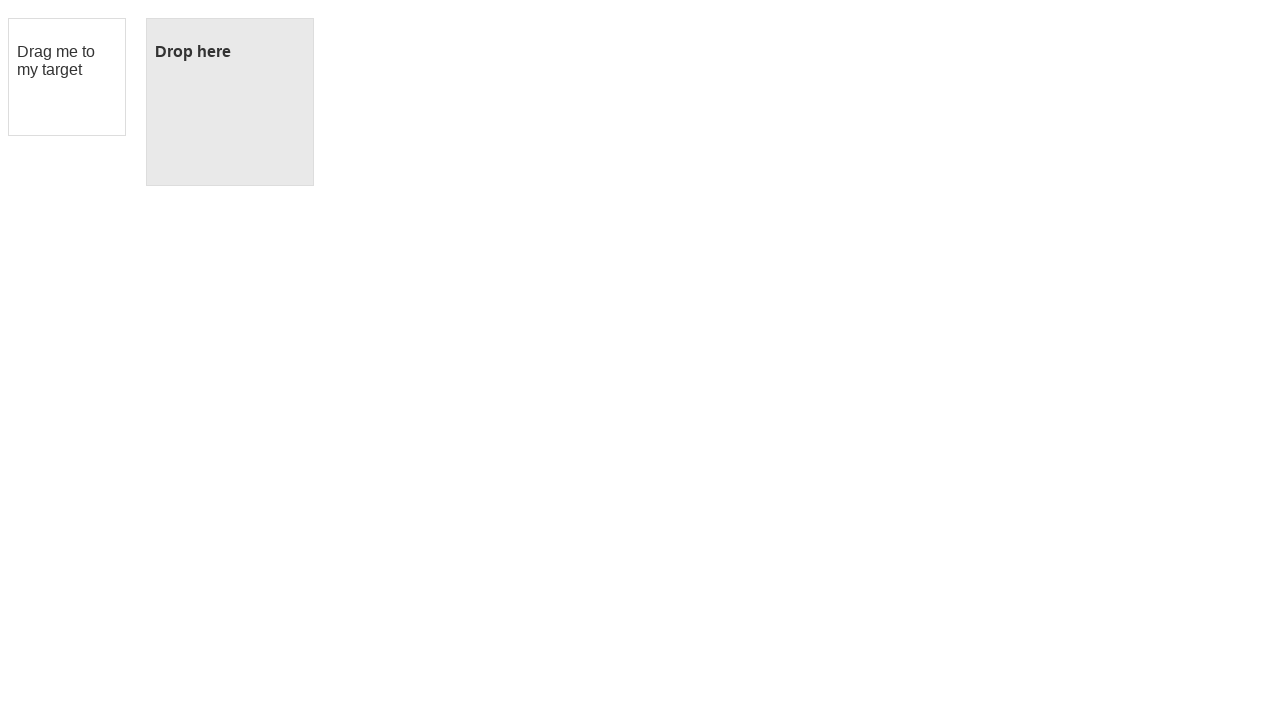

Waited for droppable element to load
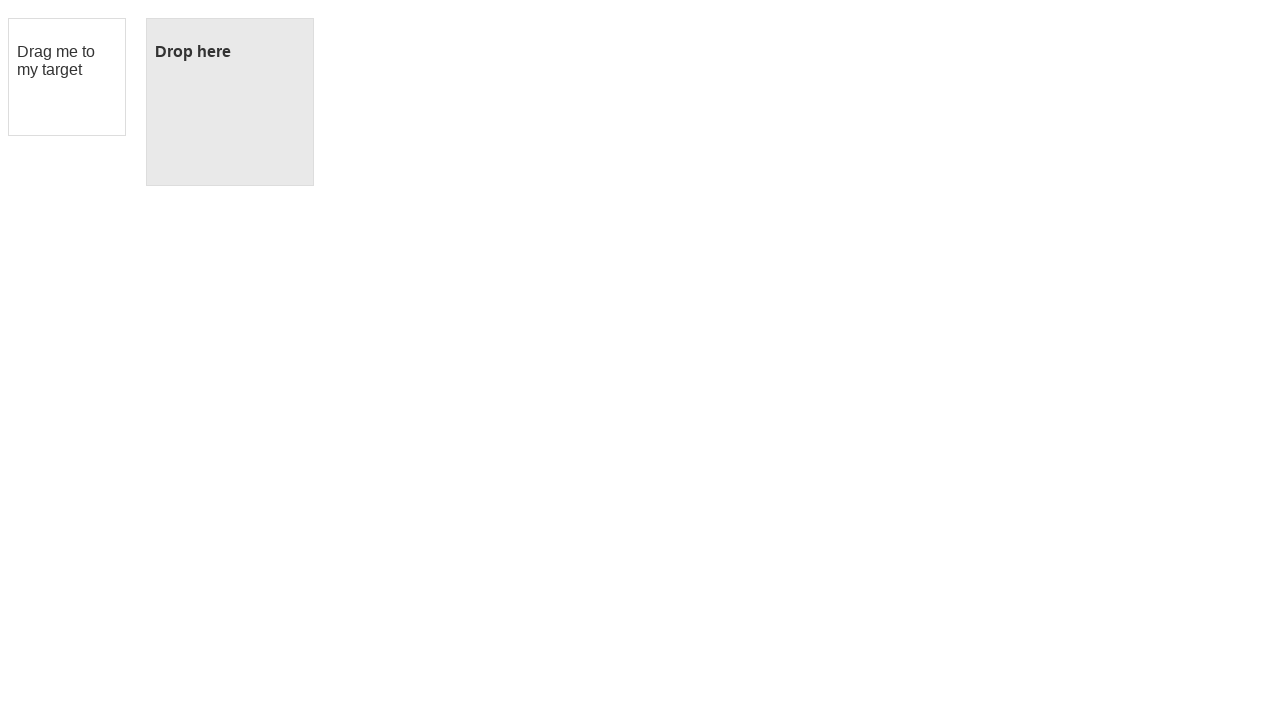

Located draggable element
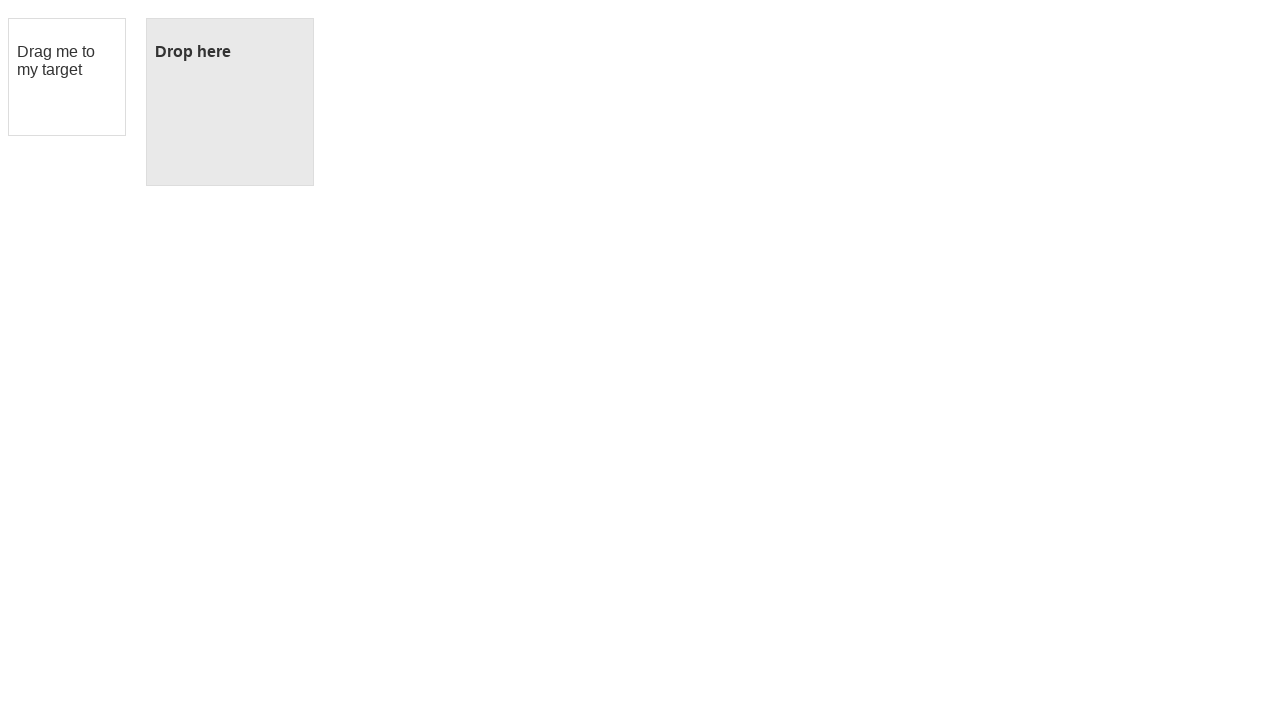

Located droppable element
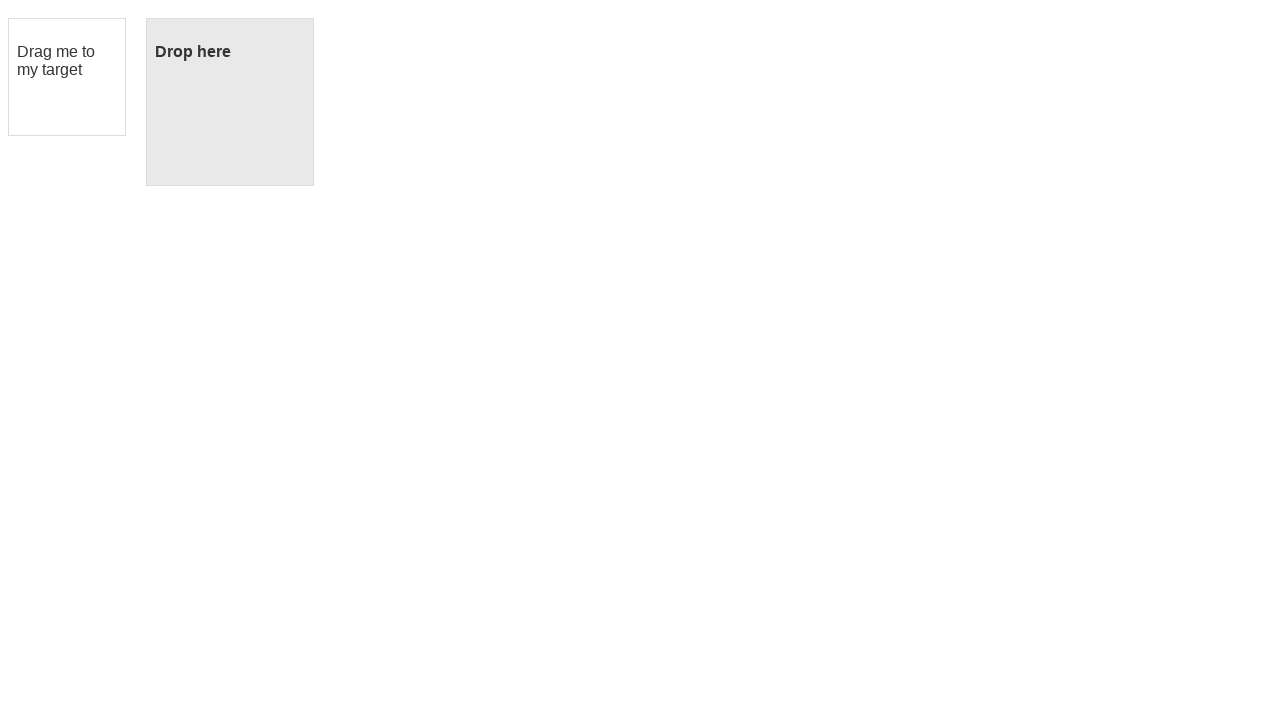

Dragged left draggable box into right droppable box using drag_to method at (230, 102)
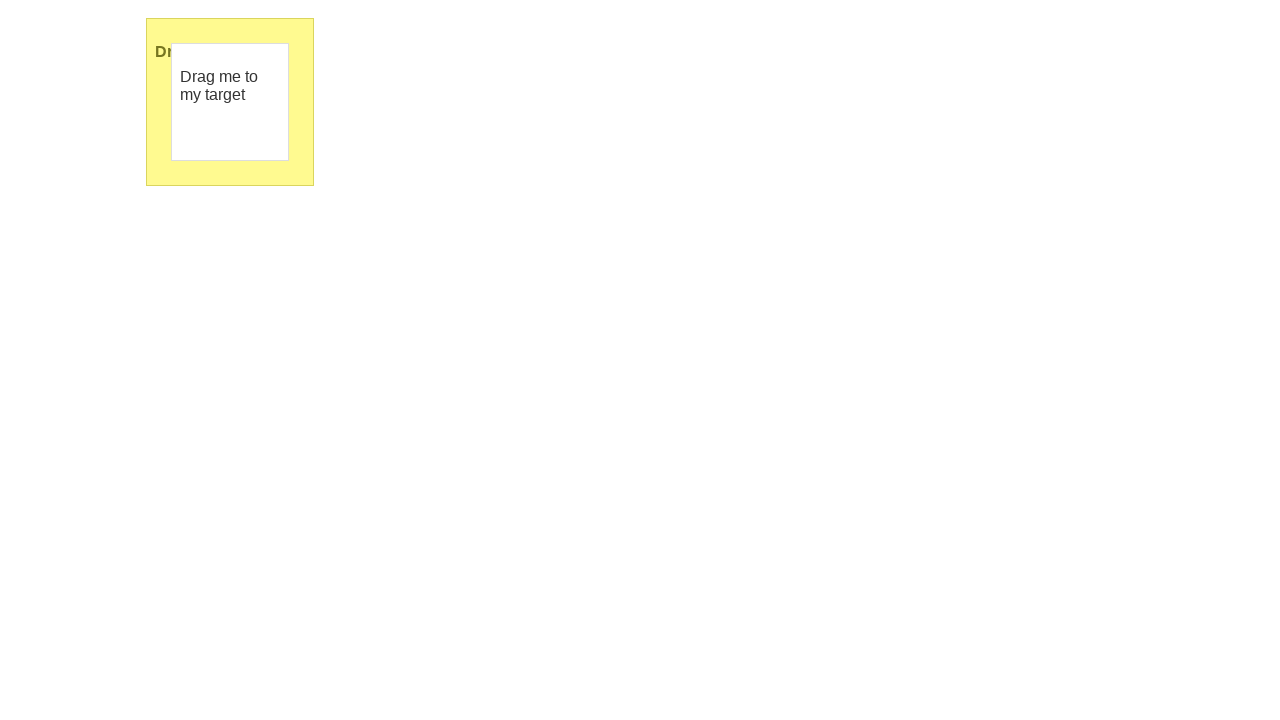

Retrieved text content from droppable element
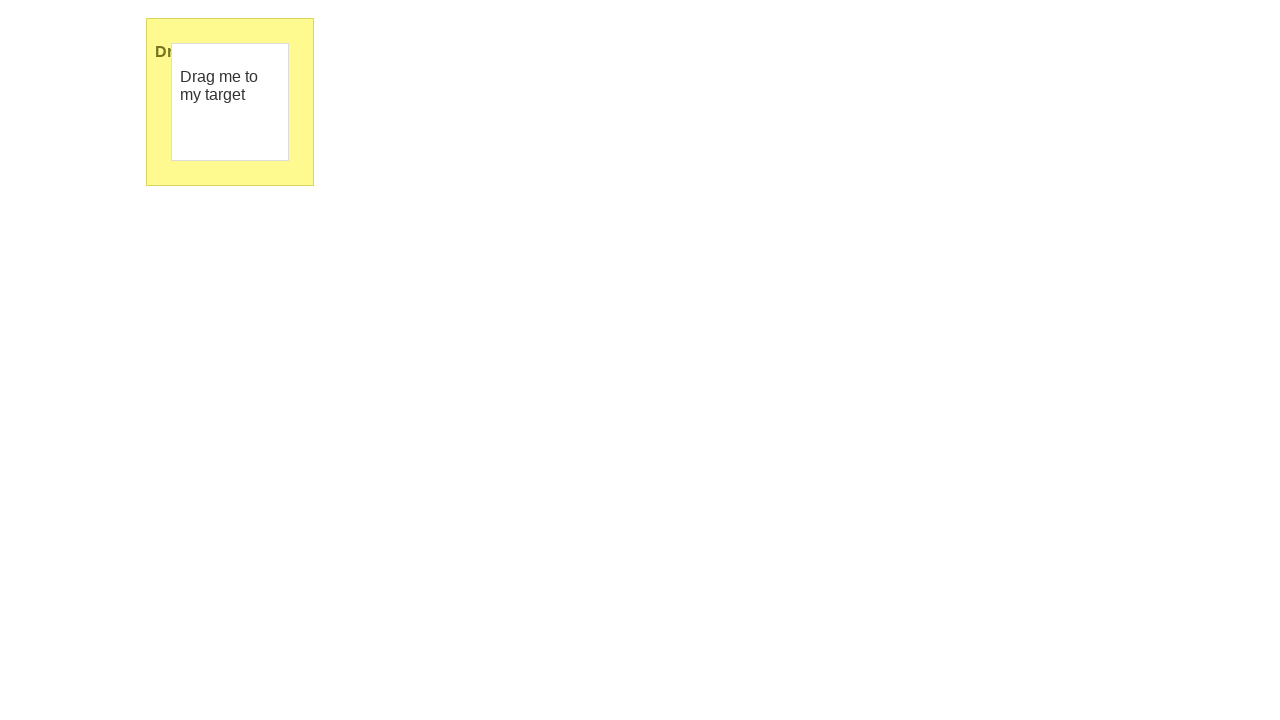

Verified 'Dropped!' text appears in droppable element
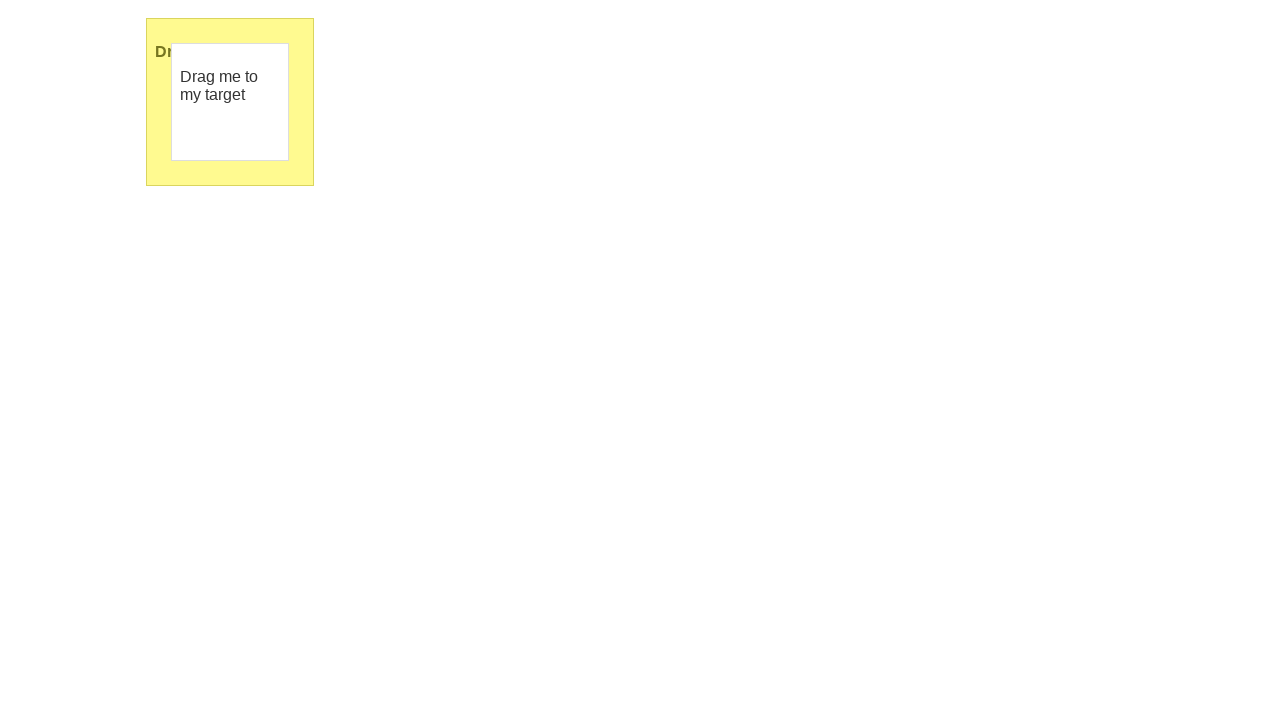

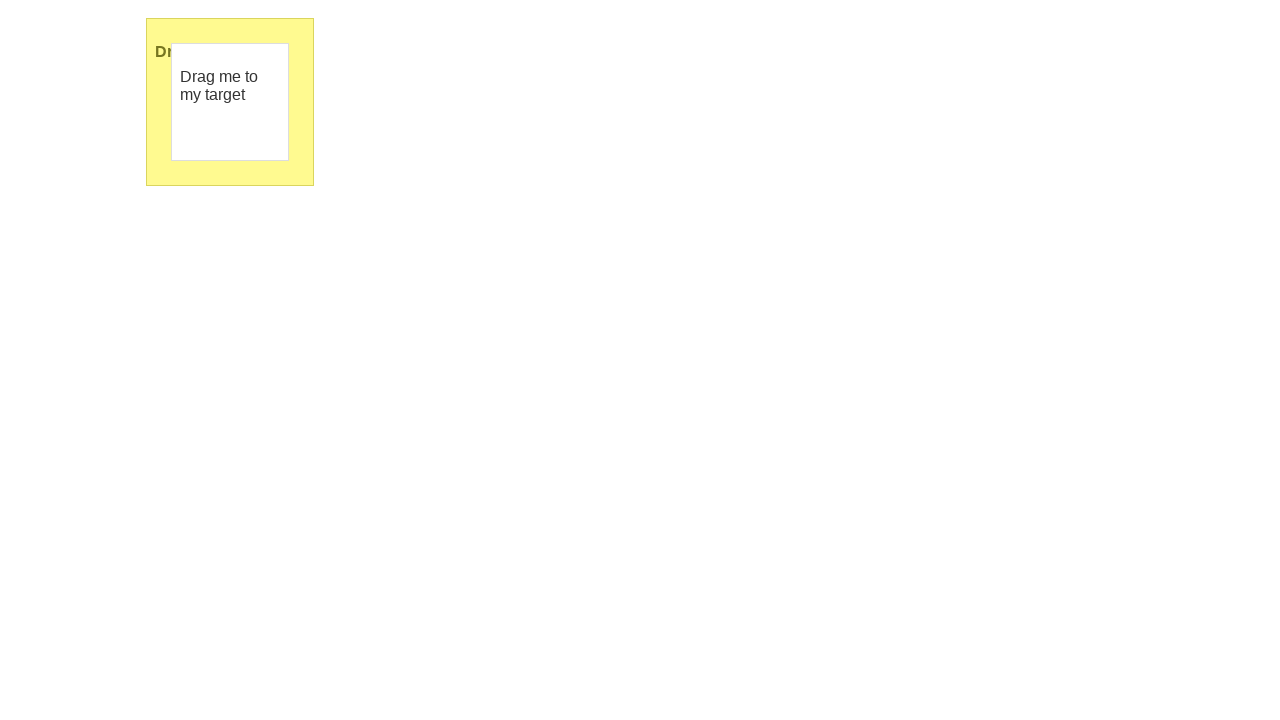